Tests multiple tabs by opening new tabs, finding the Basic Controls tab by title, filling a form in it, then returning to parent

Starting URL: https://www.hyrtutorials.com/p/window-handles-practice.html

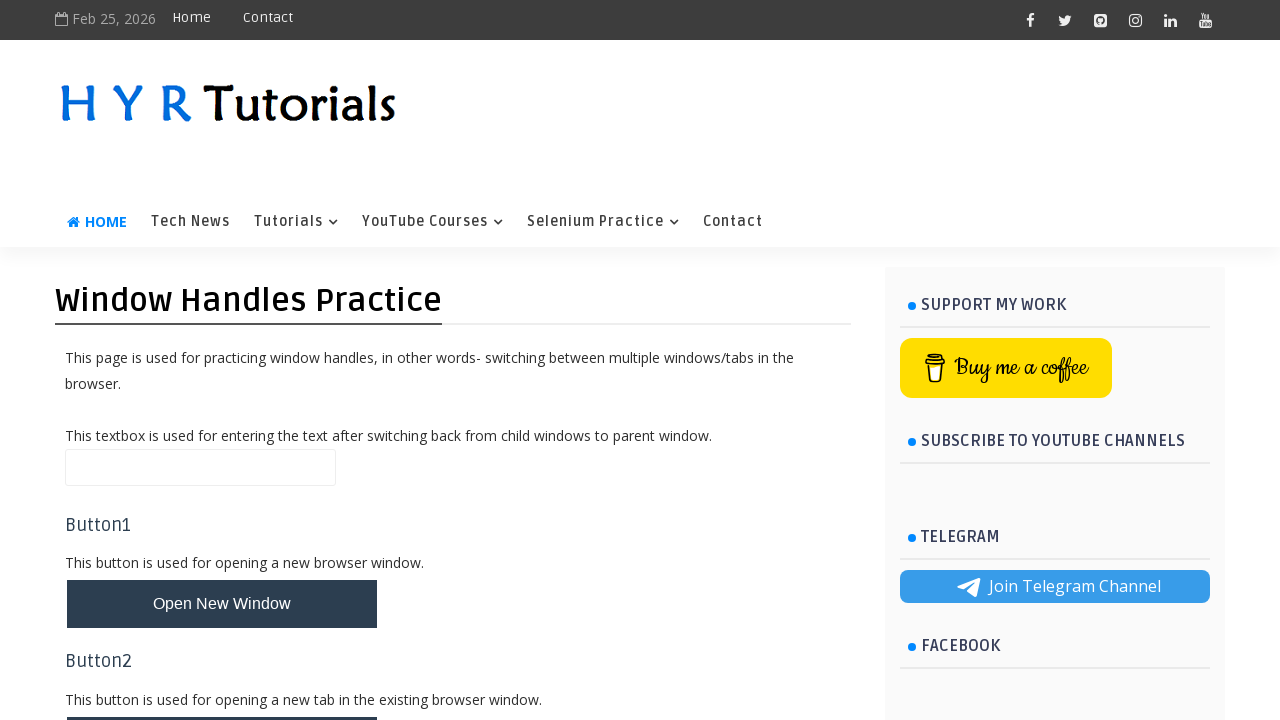

Scrolled new tabs button into view
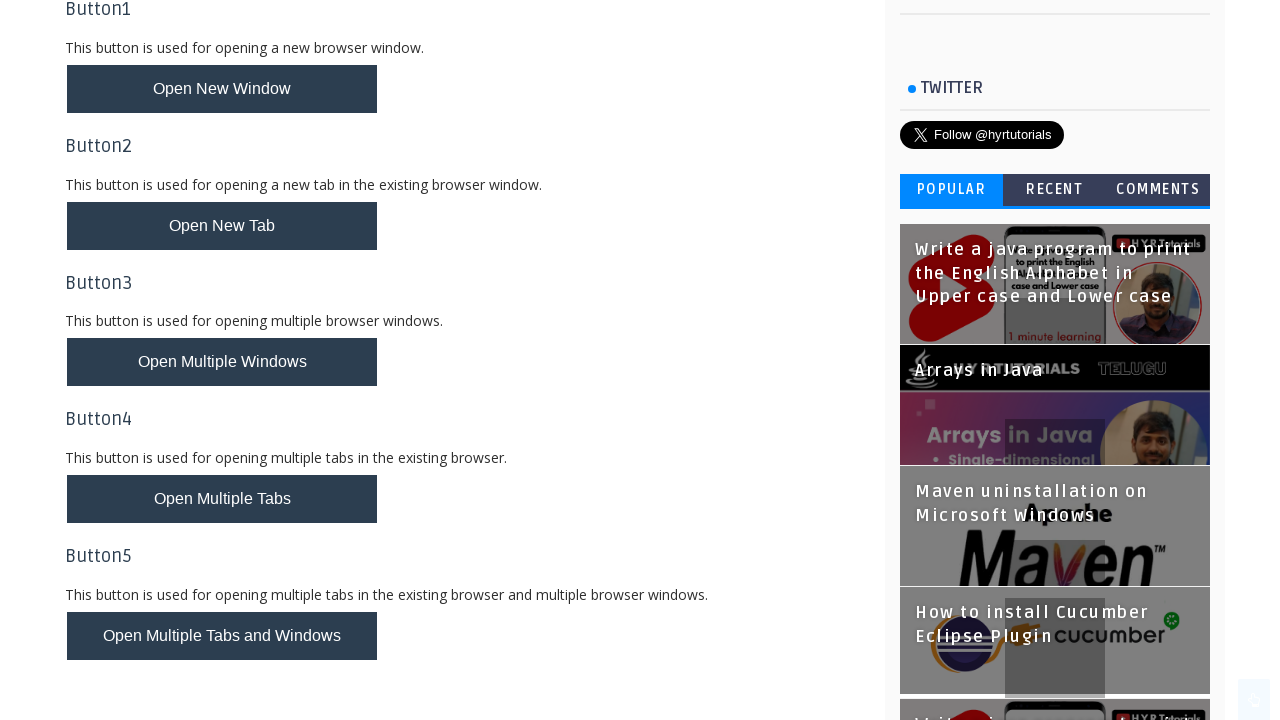

Clicked new tabs button to open multiple tabs at (222, 499) on #newTabsBtn
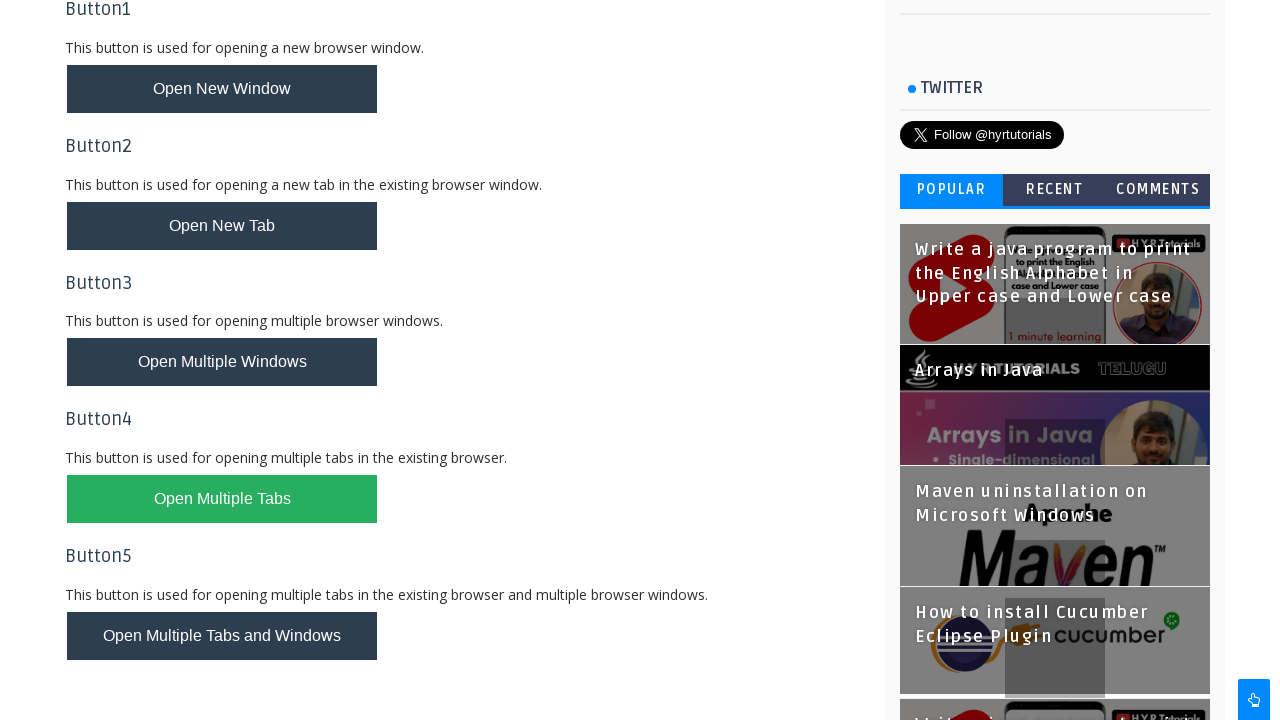

Waited 1 second for new tabs to open
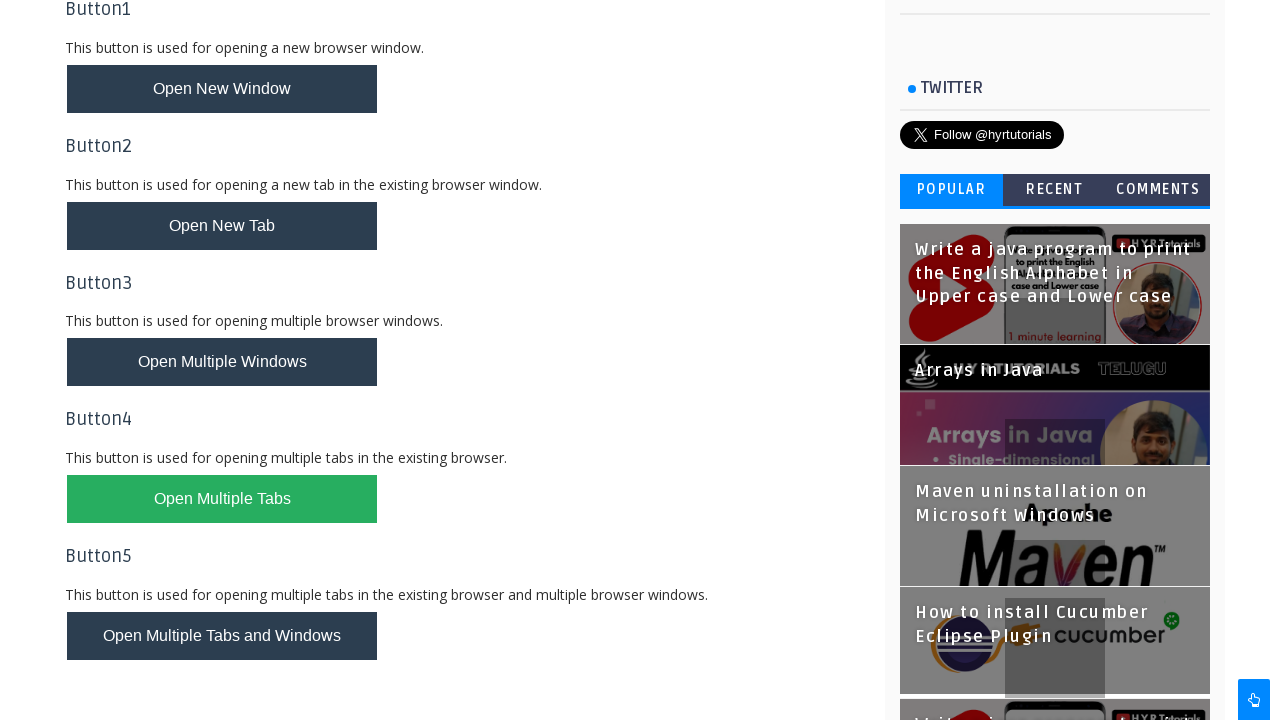

Found Basic Controls tab by title
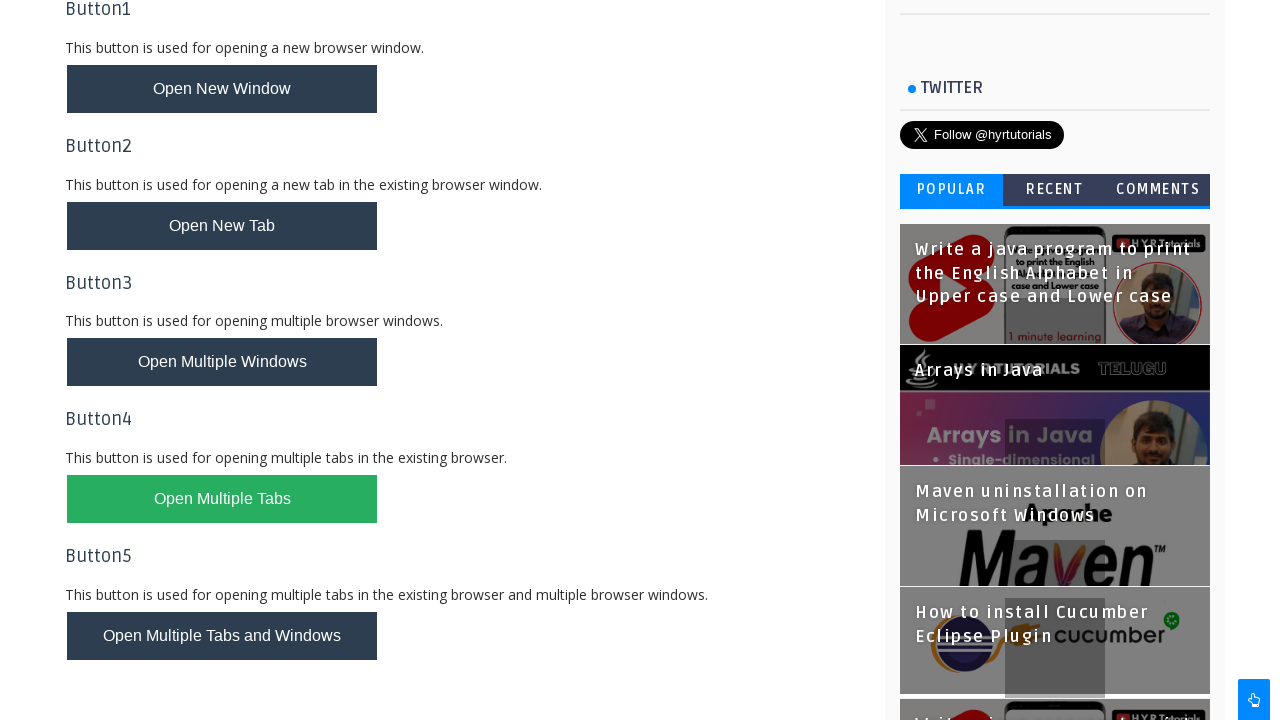

Filled firstName field with 'multipleTabs' in Basic Controls tab on #firstName
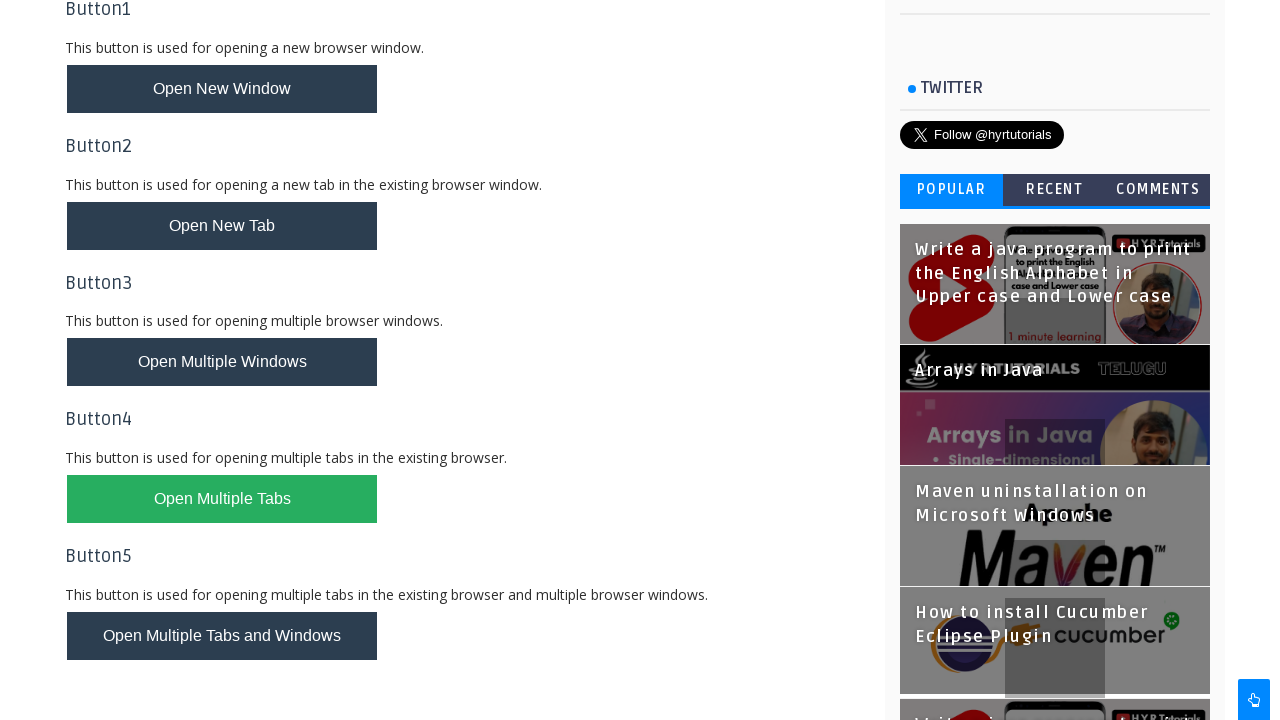

Closed Basic Controls tab
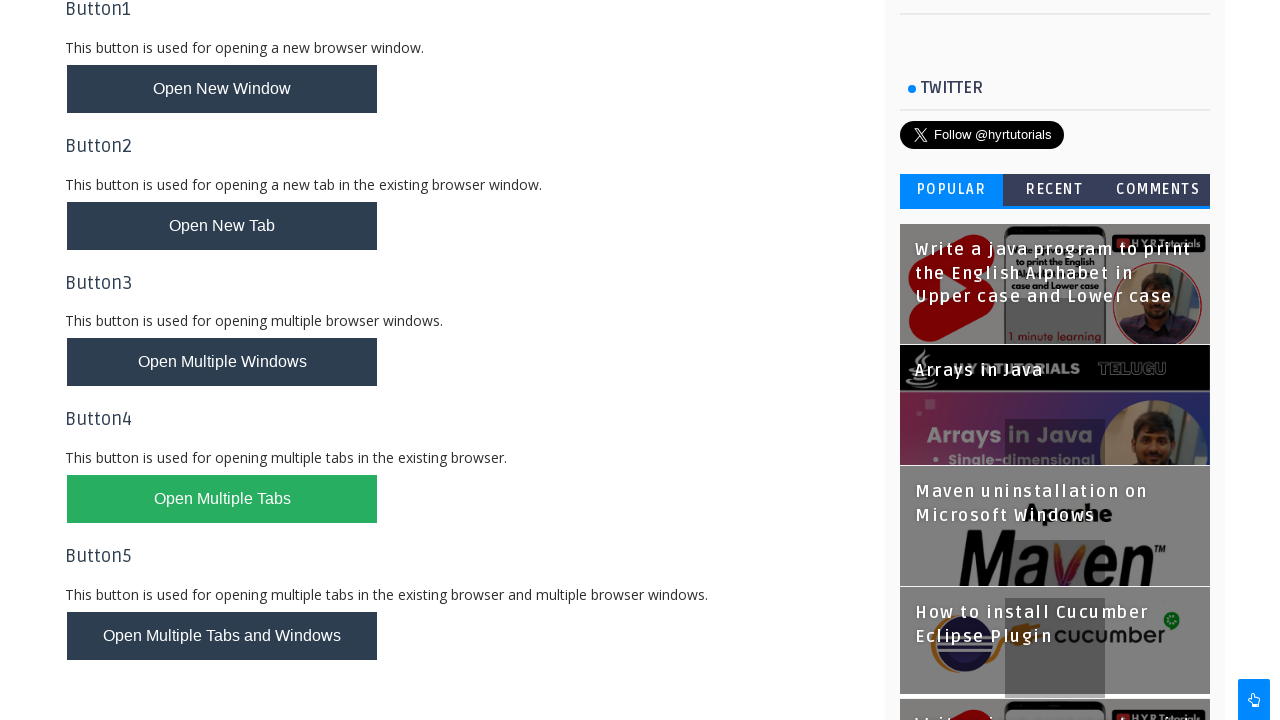

Filled name field with 'Abishek' in parent window on #name
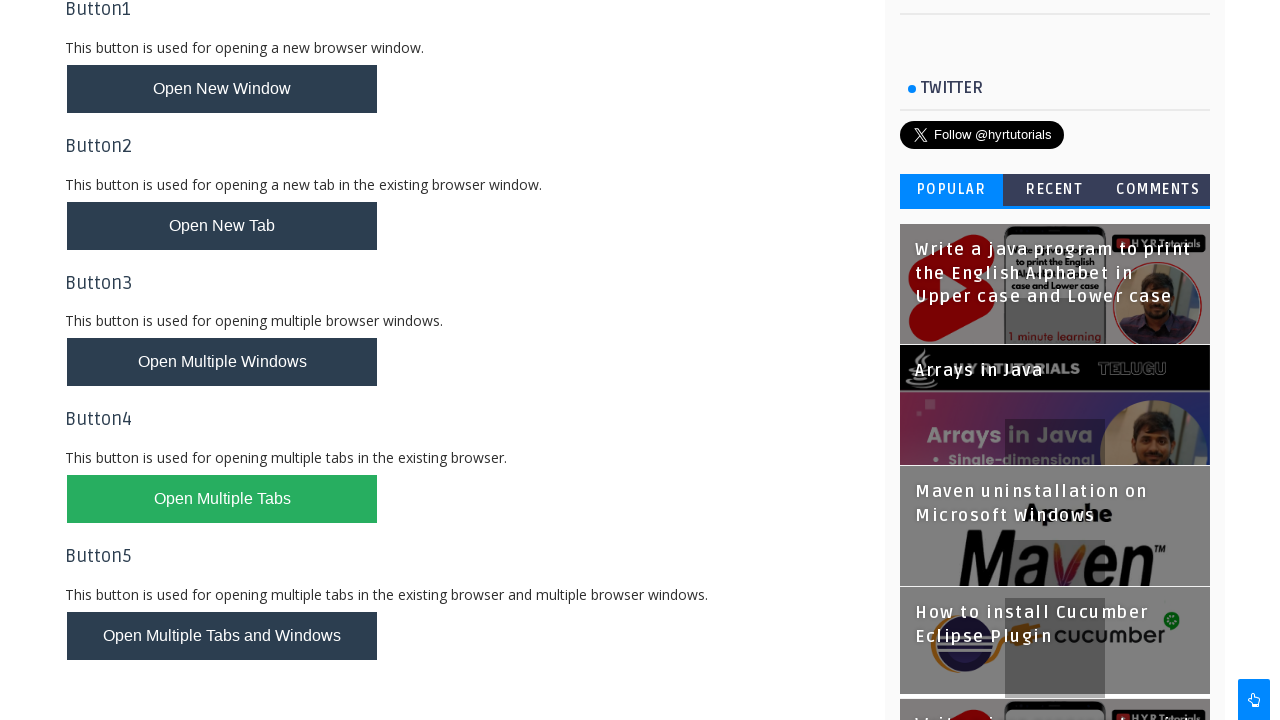

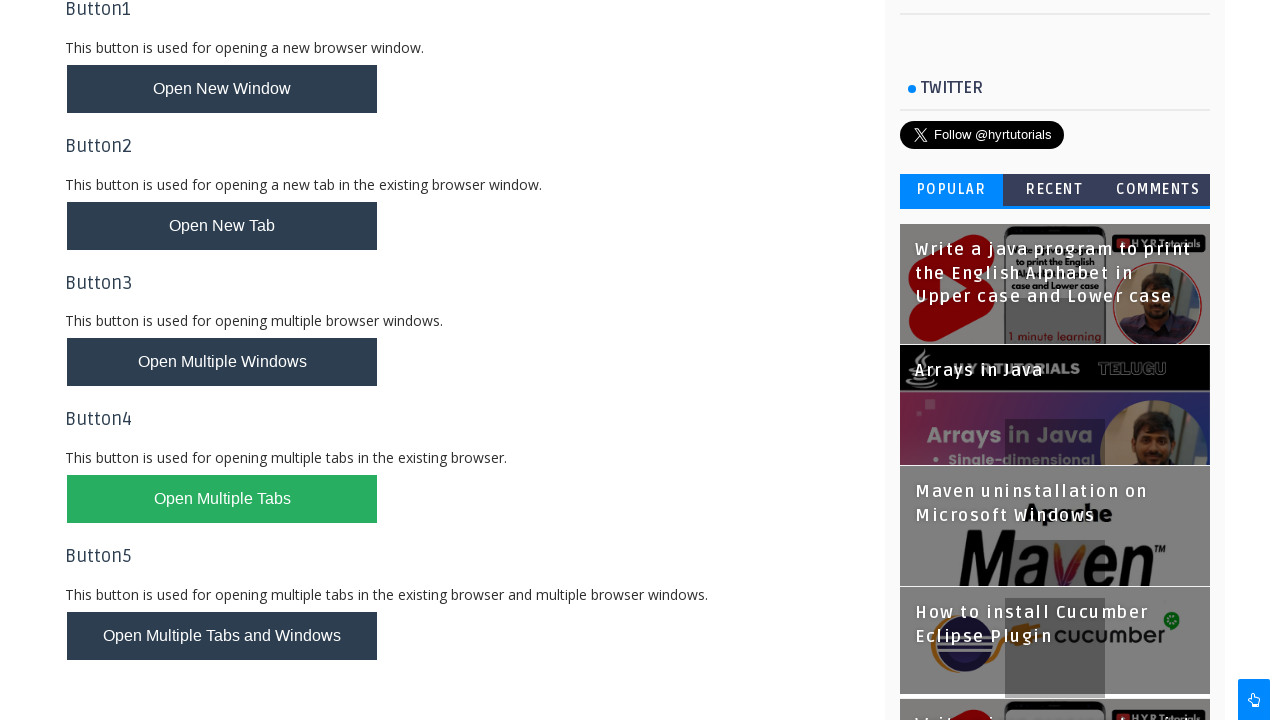